Tests navigation functionality on a blog deals page by clicking links in the table of contents and verifying they open, then returning to the main page.

Starting URL: https://learnernpoint.blogspot.com/2024/06/deals.html

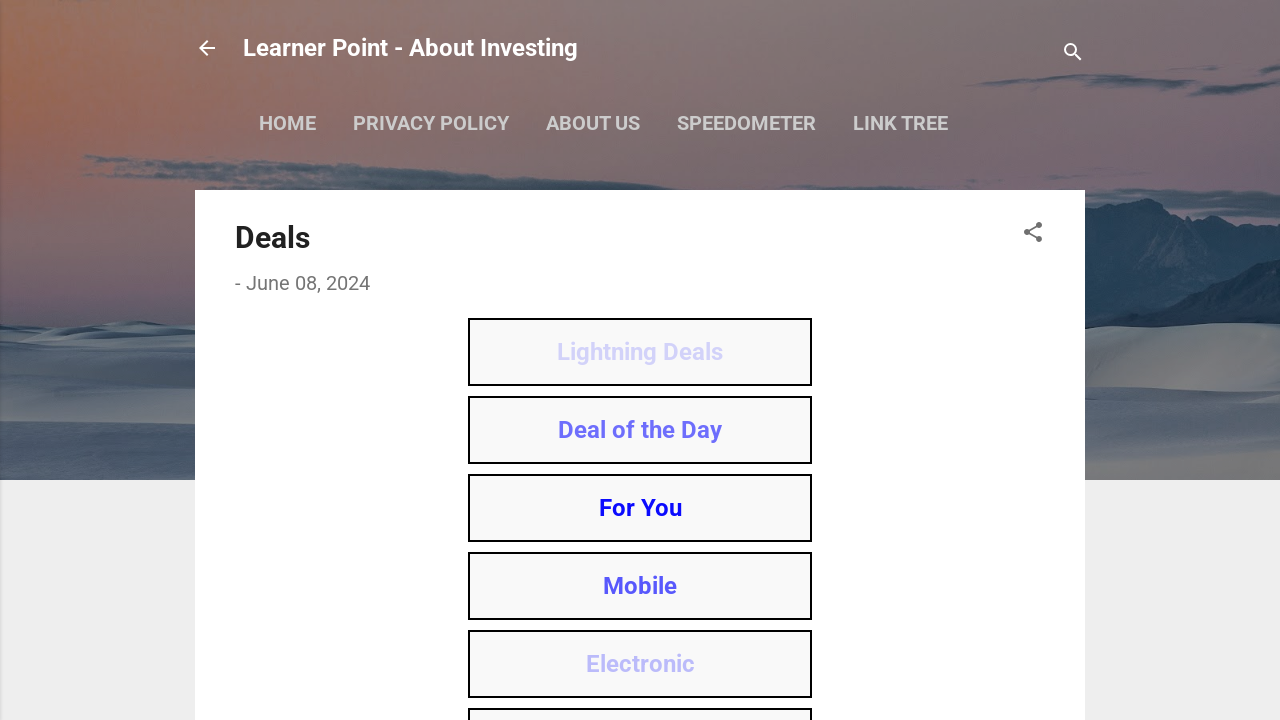

Table of contents loaded on deals page
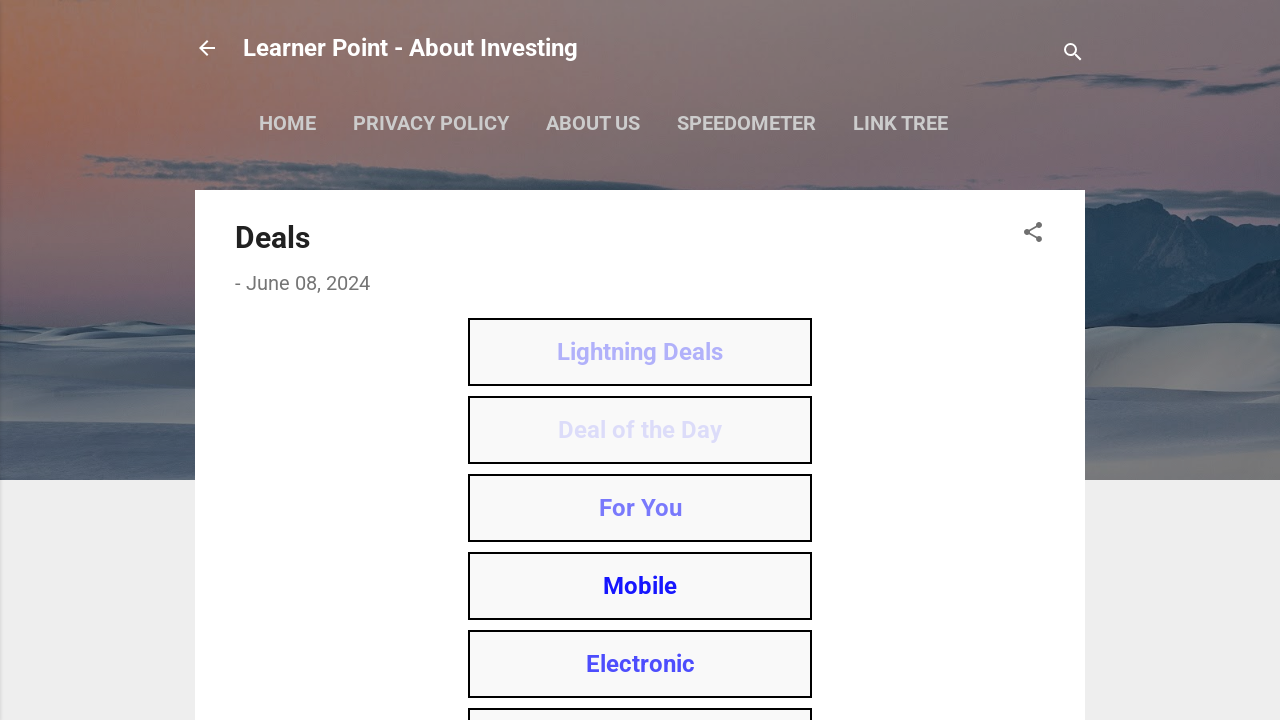

Clicked first link in table of contents at (640, 352) on xpath=//*[@id='post-toc']/div[1]/a
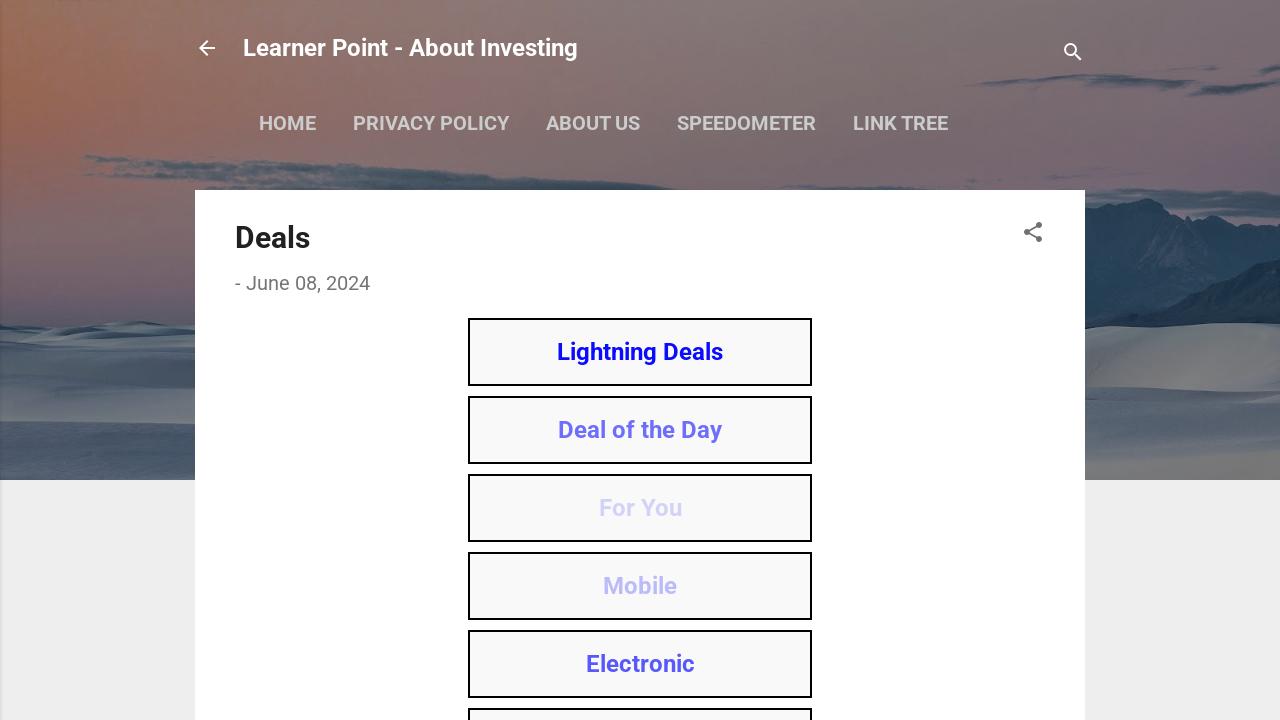

Waited 2 seconds for new page/tab to open
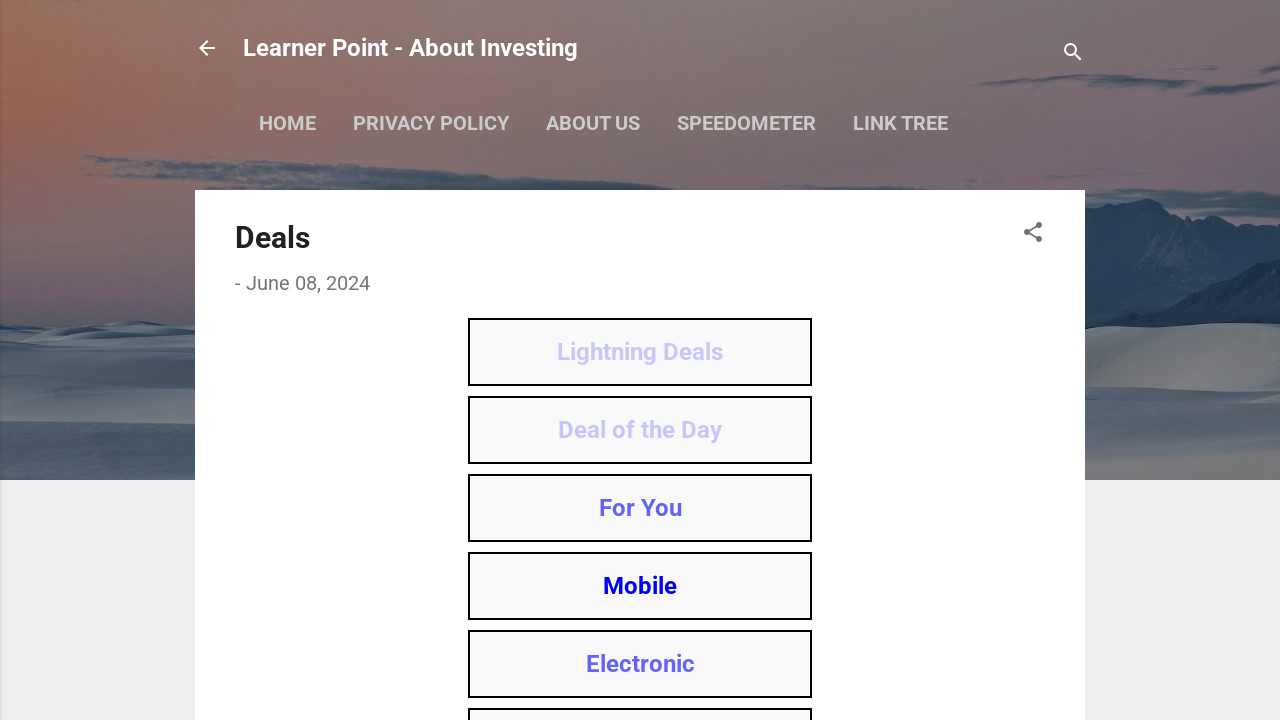

Retrieved all pages in context
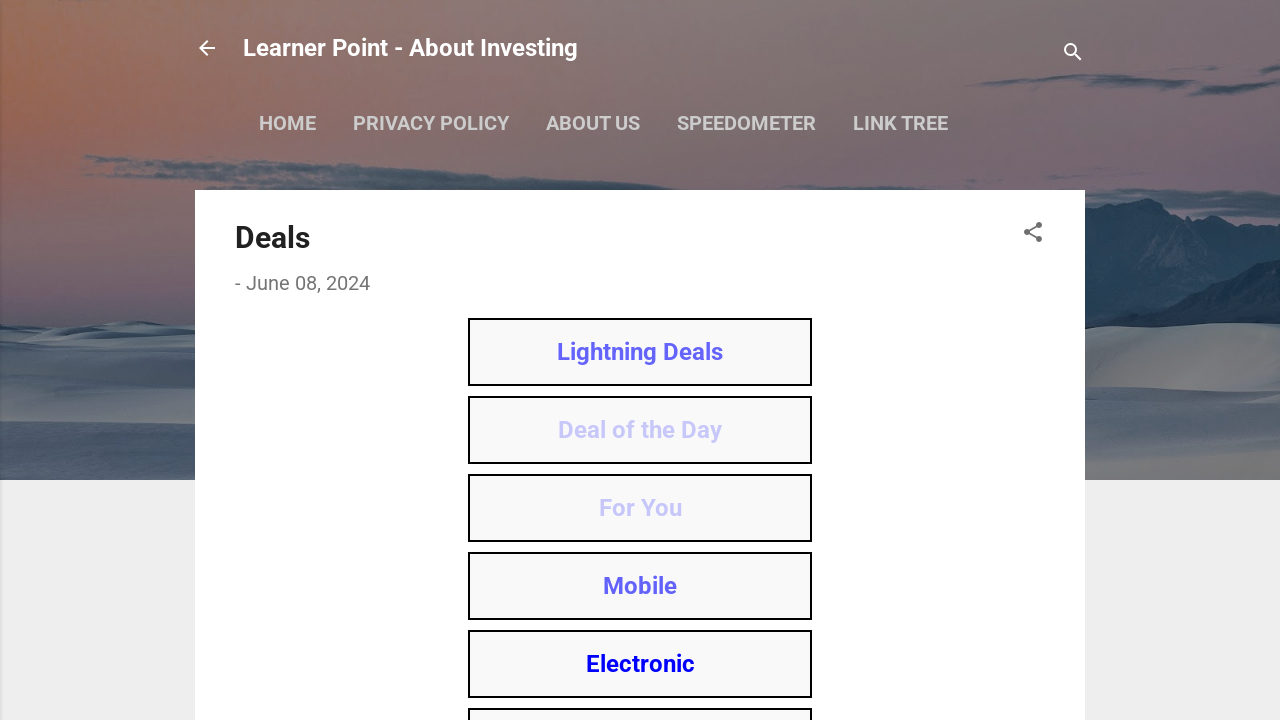

Closed new tab and returned to original page
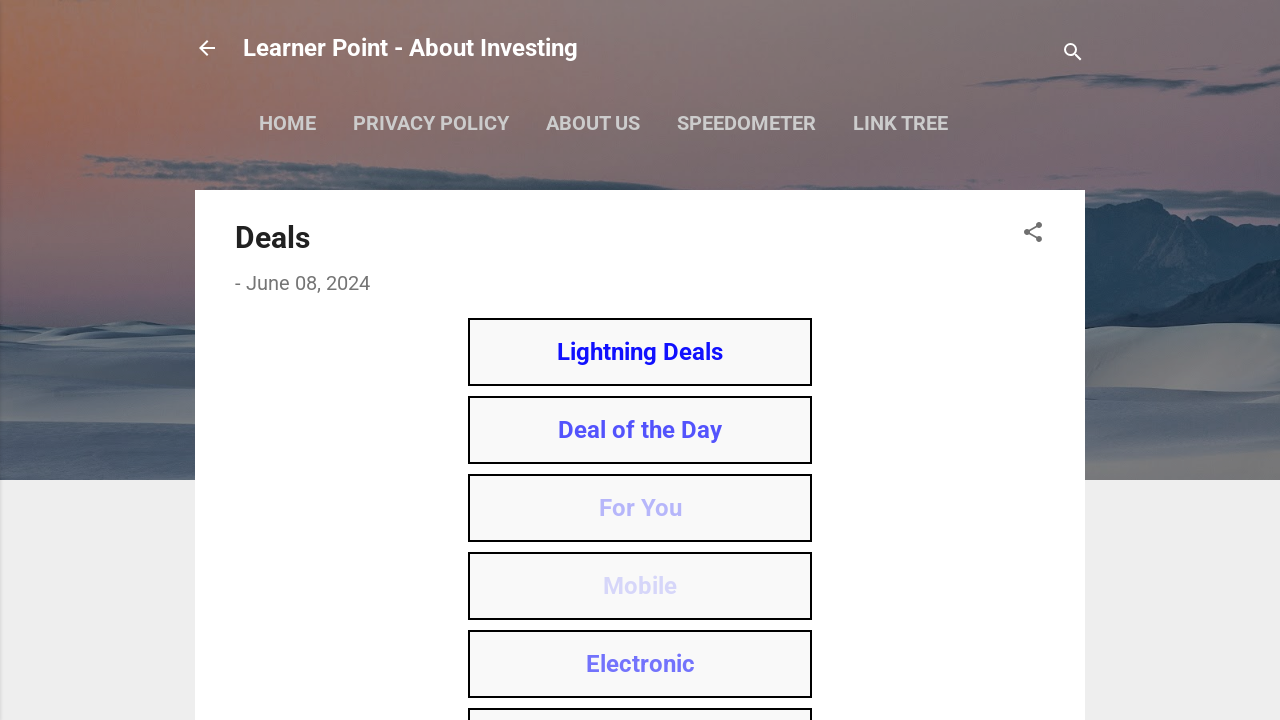

Clicked second link in table of contents at (640, 430) on xpath=//*[@id='post-toc']/div[2]/a
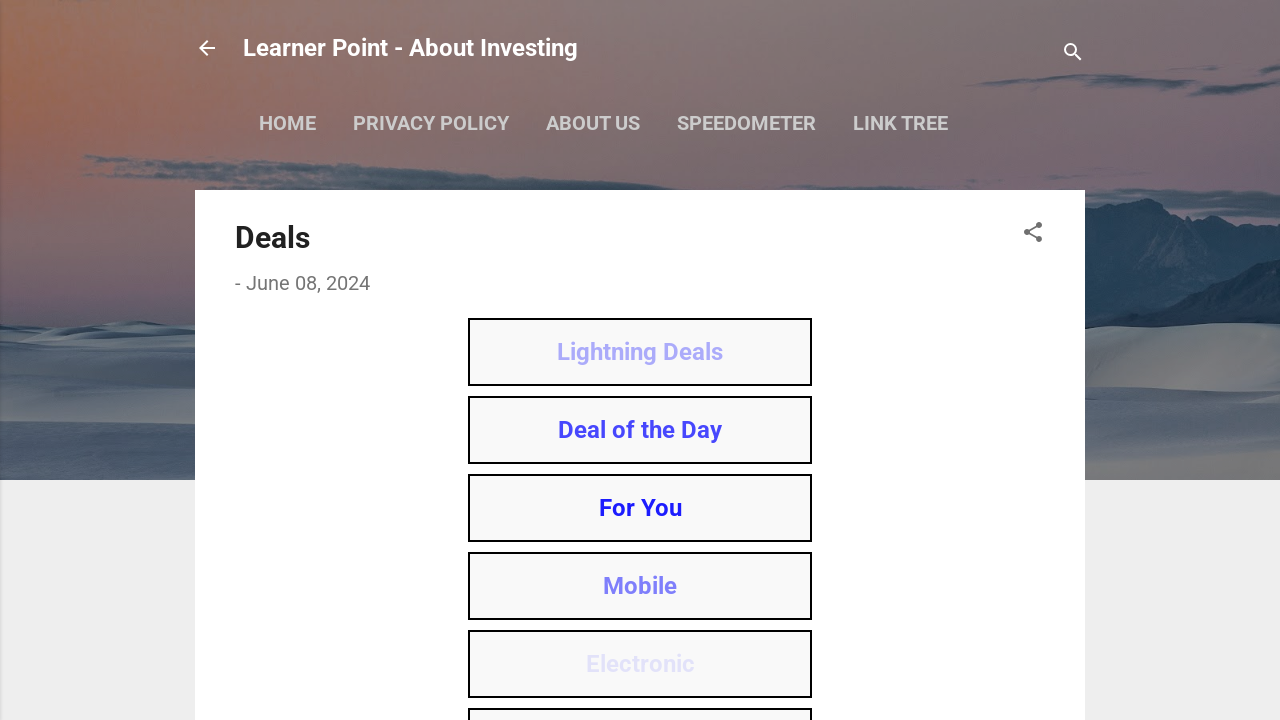

Waited 2 seconds for navigation
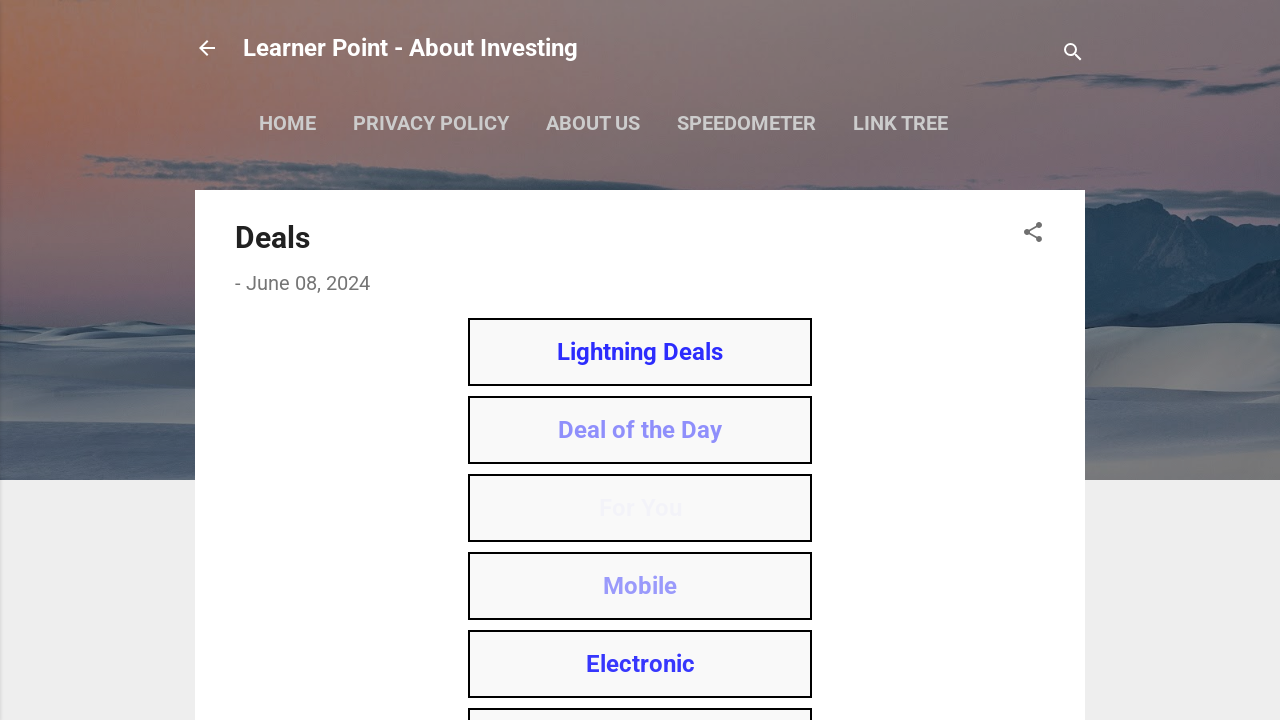

Closed all extra tabs
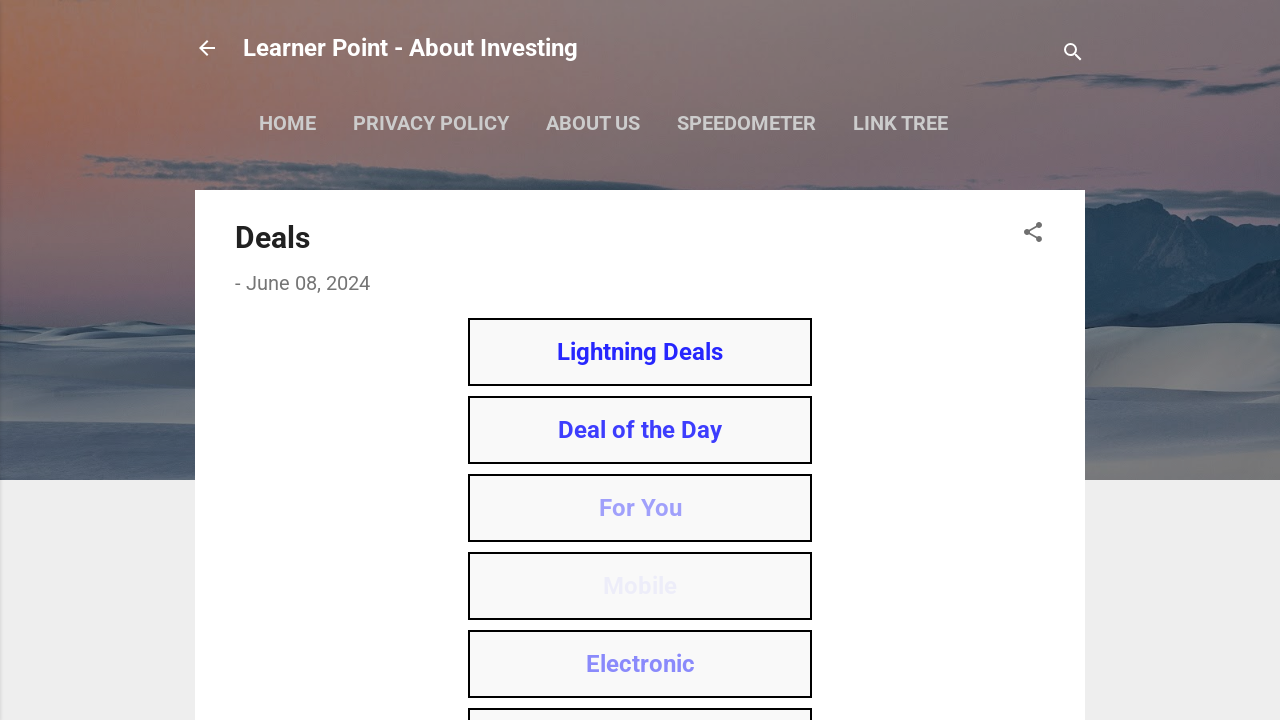

Verified table of contents is present - back on main deals page
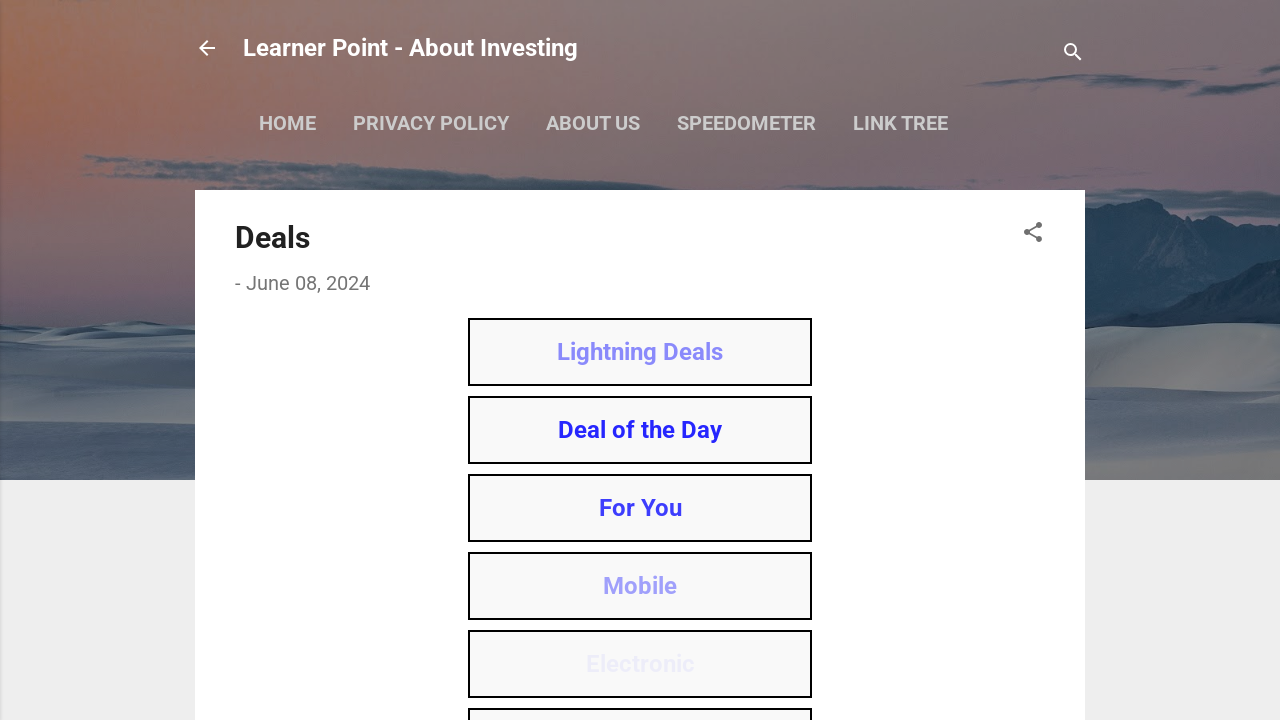

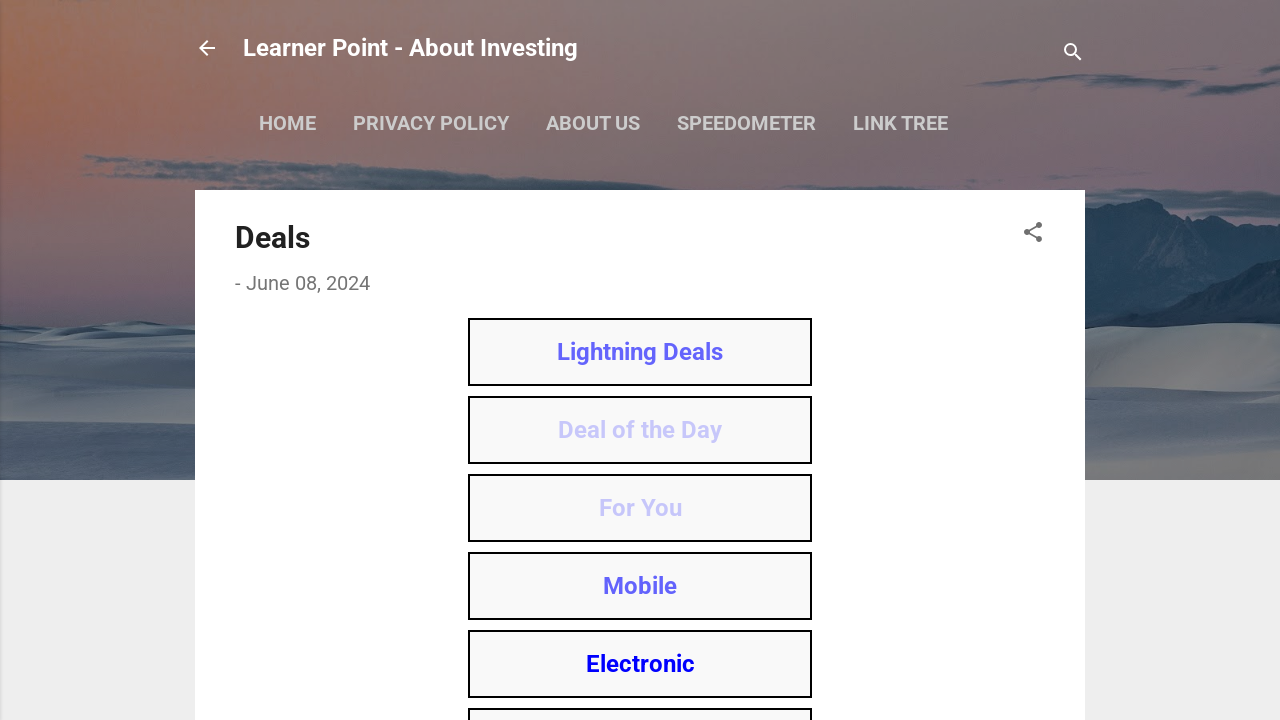